Tests multi-window browser handling by opening a new window, navigating to a second site to retrieve a course name, then switching back to the original window and entering that course name into a form field.

Starting URL: https://rahulshettyacademy.com/angularpractice/

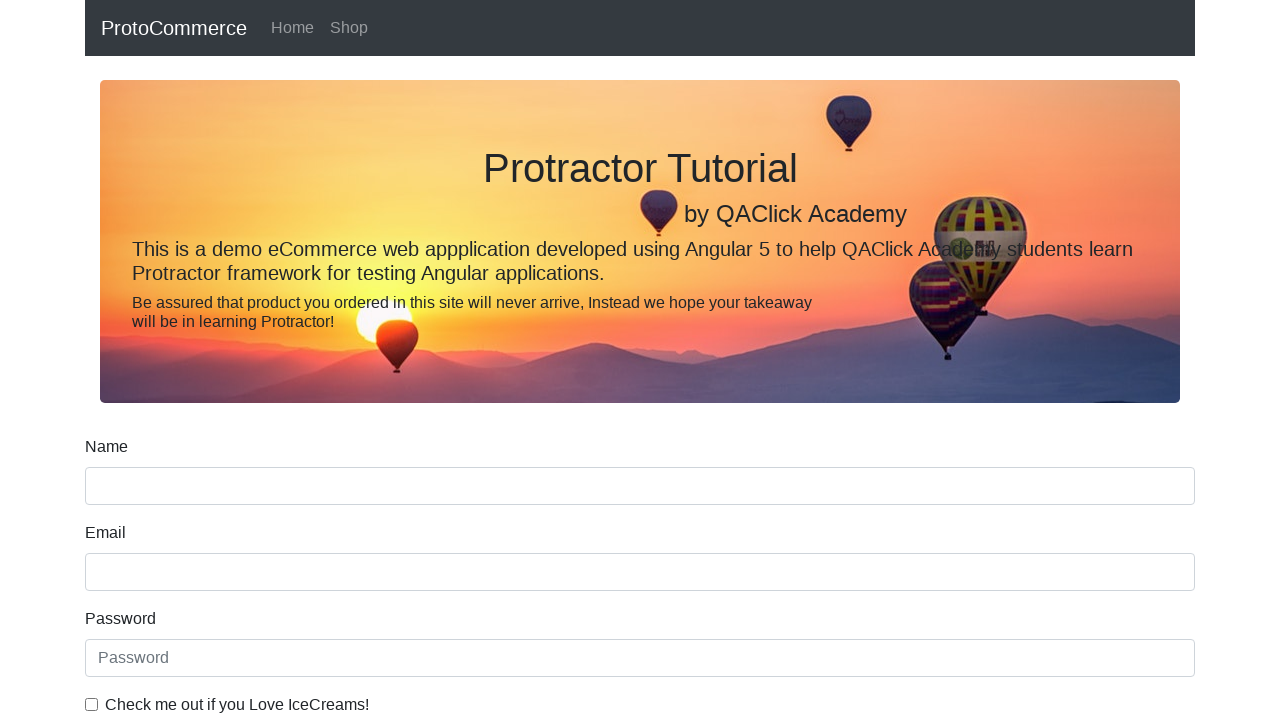

Opened a new browser window
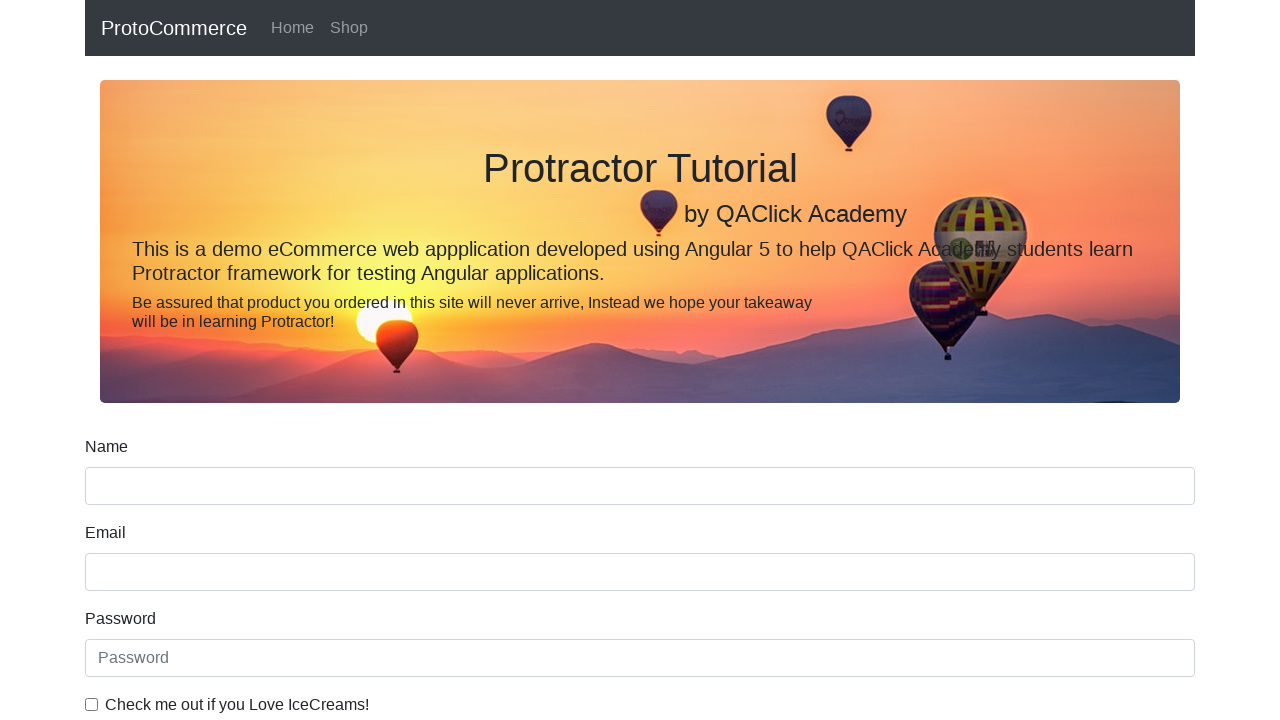

Navigated new window to https://rahulshettyacademy.com/
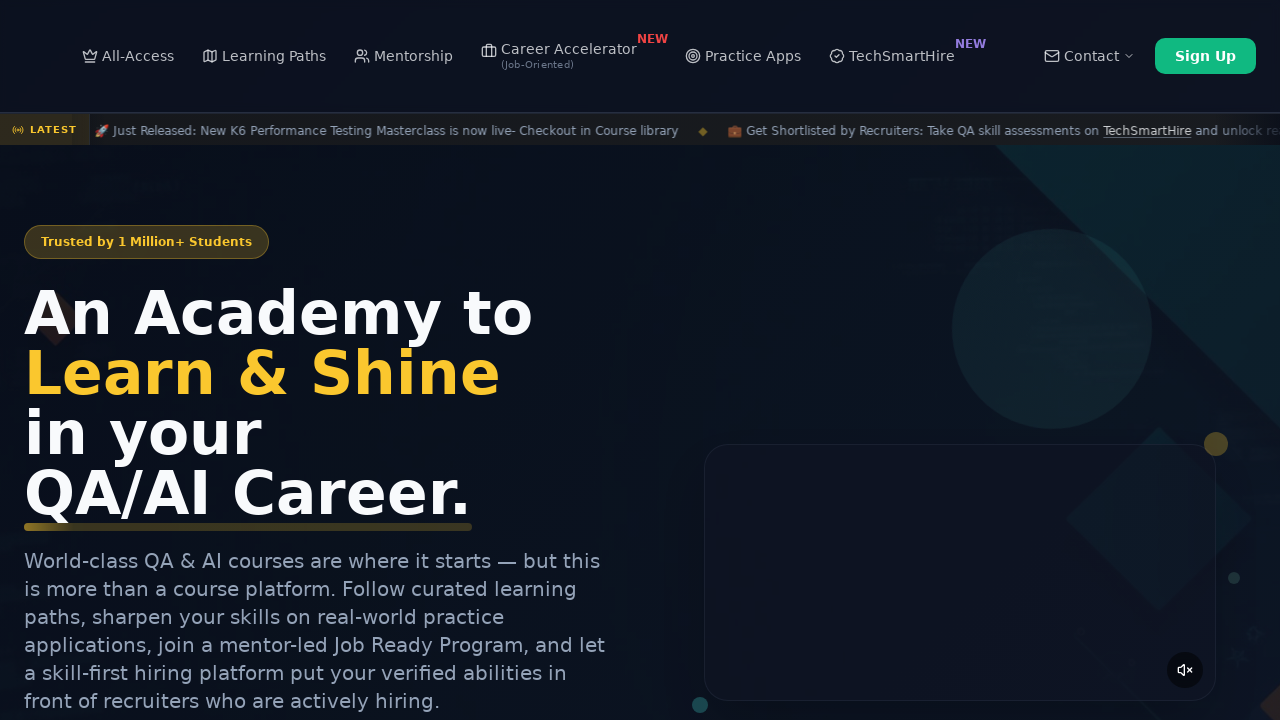

Waited for course links to load on courses page
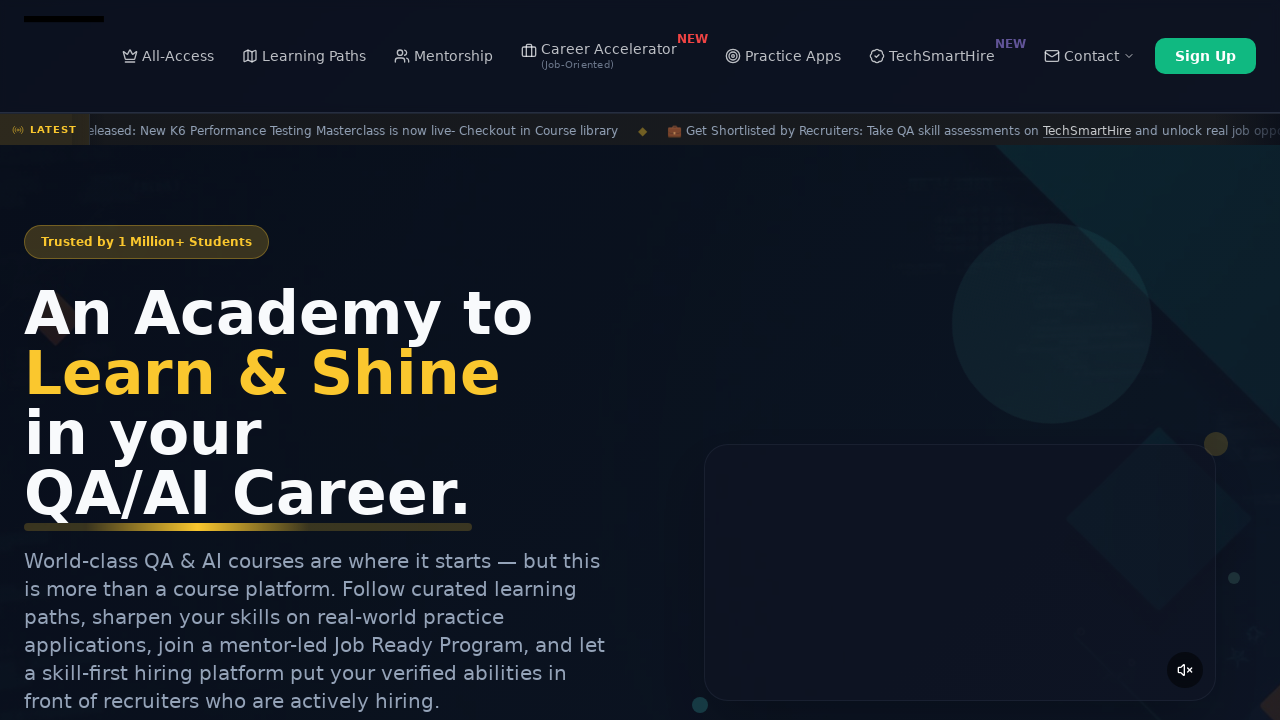

Located all course link elements
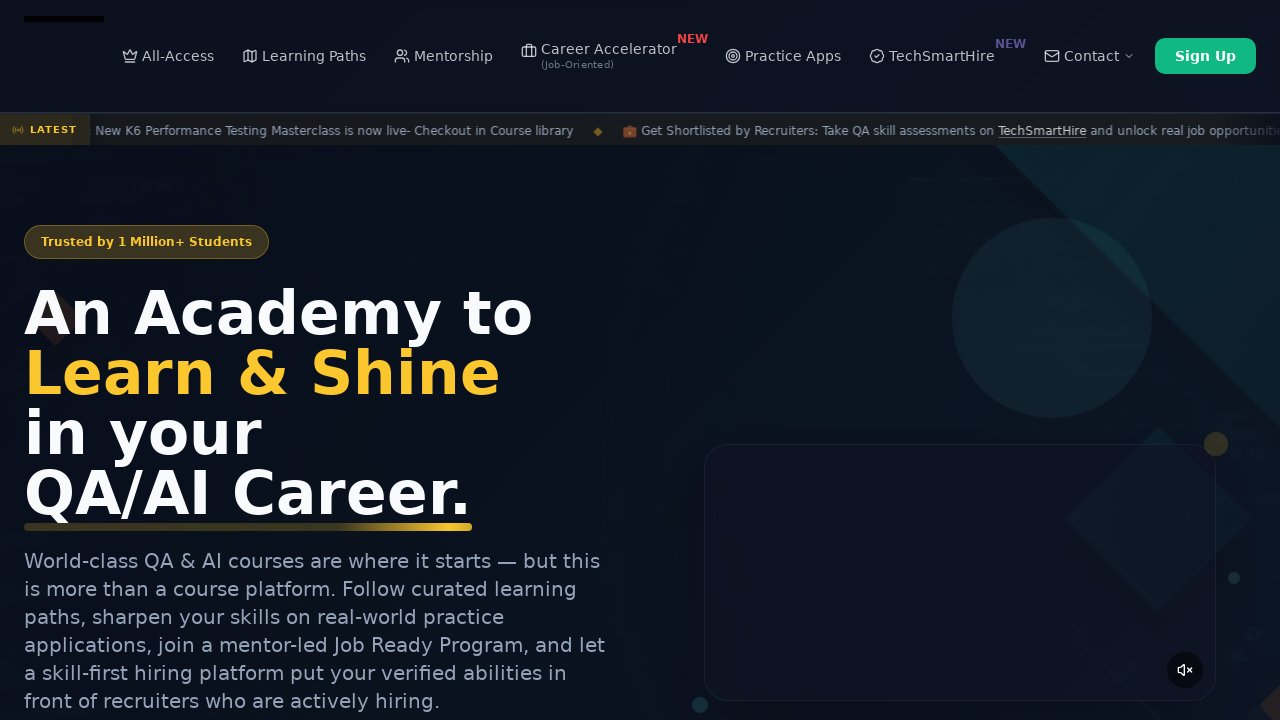

Retrieved second course name: Playwright Testing
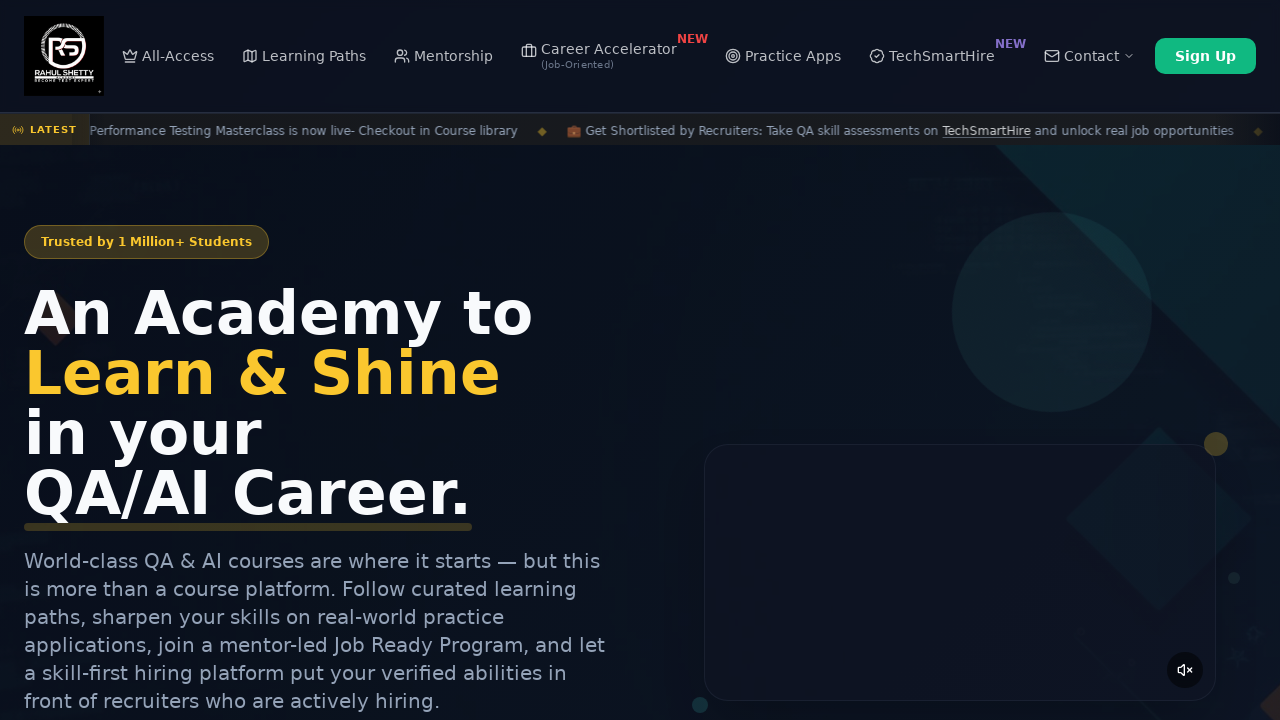

Switched back to original window
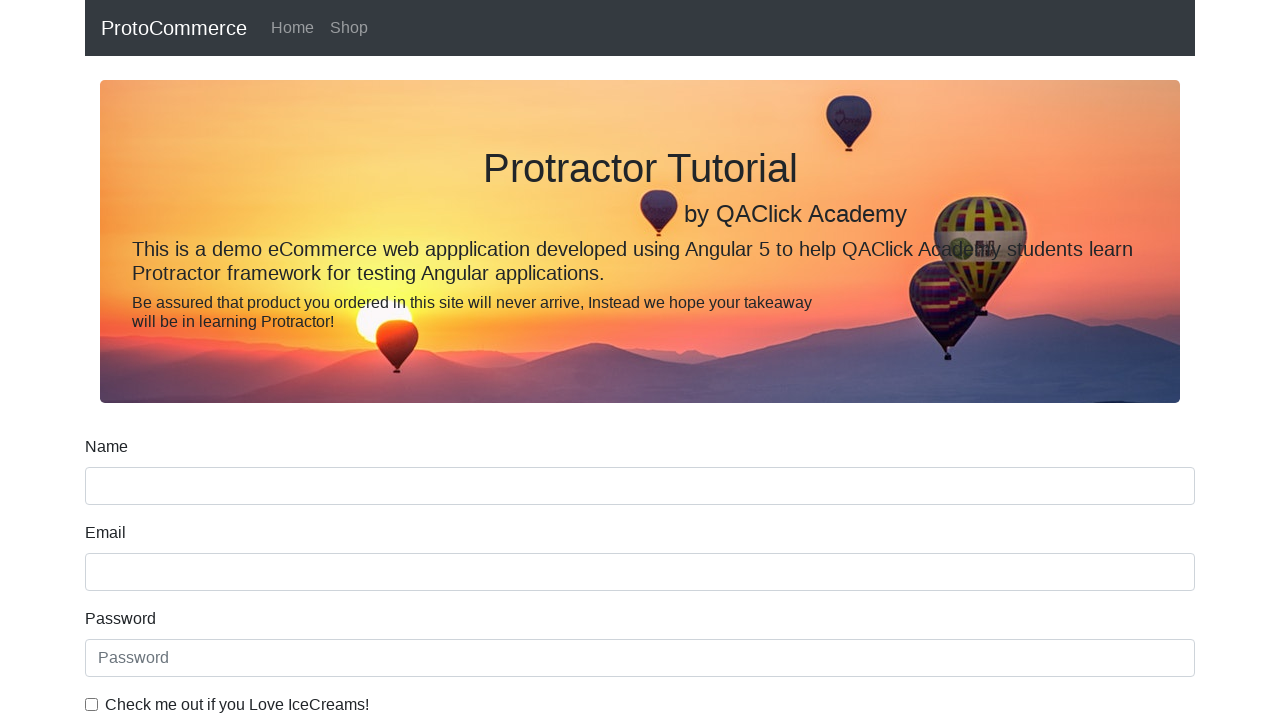

Filled name field with course name: Playwright Testing on input[name='name']
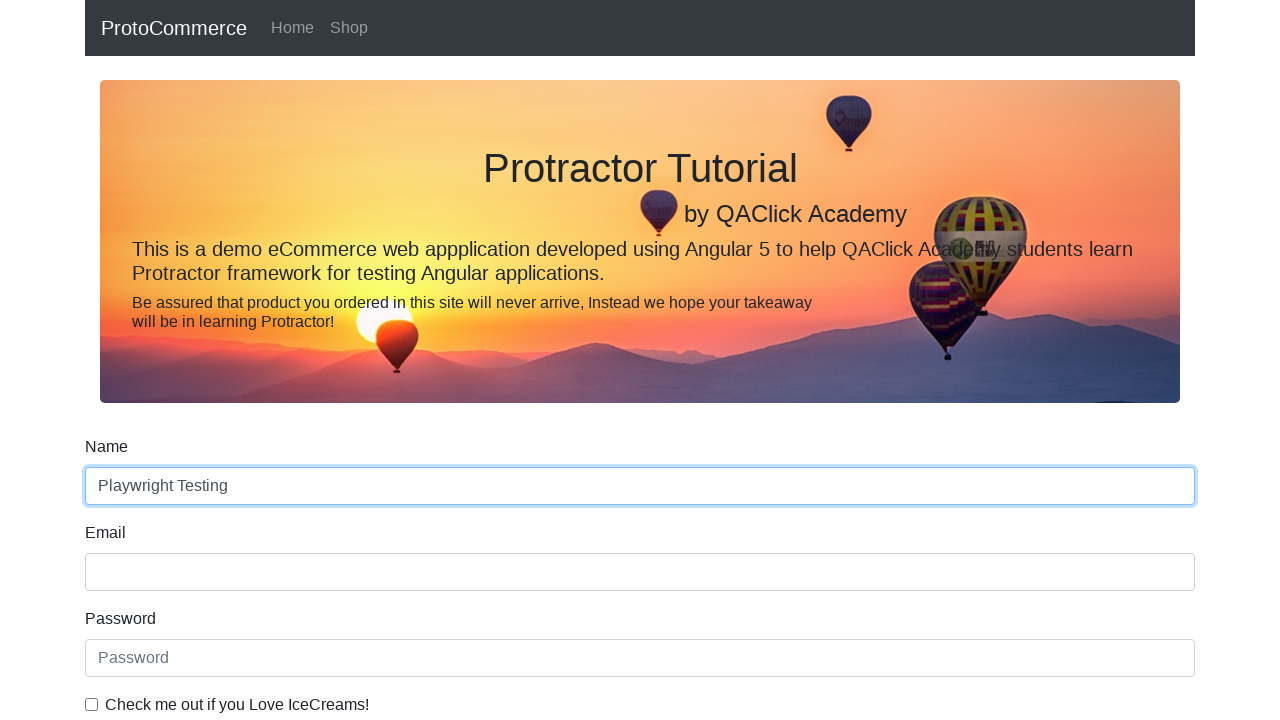

Closed the new window
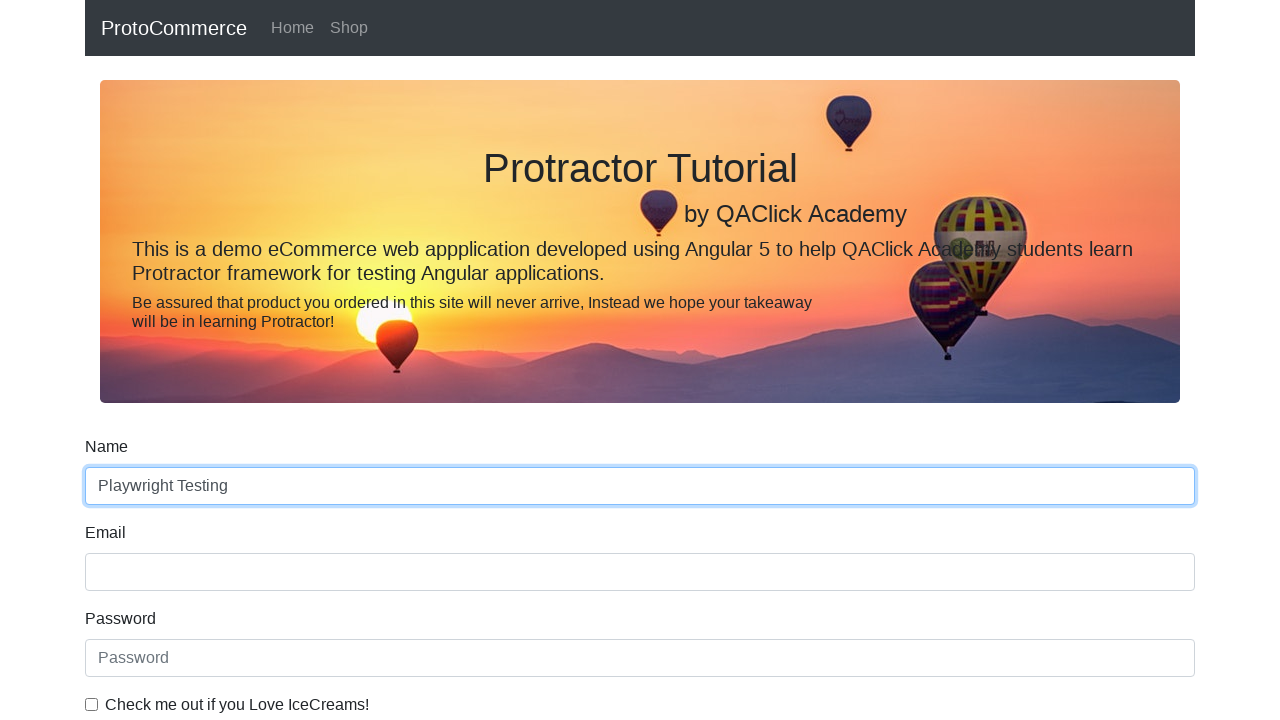

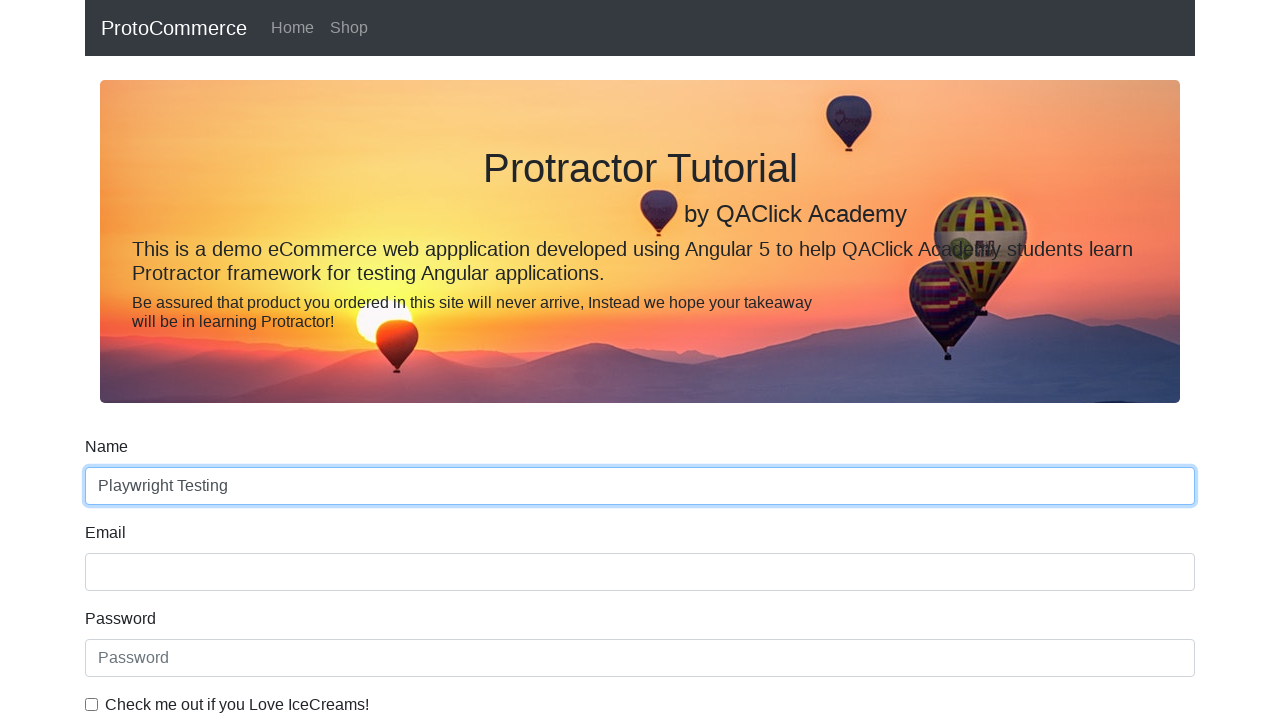